Tests the signup form on automationexercise.com by filling in name, email, and selecting date of birth from dropdown menus

Starting URL: https://www.automationexercise.com/

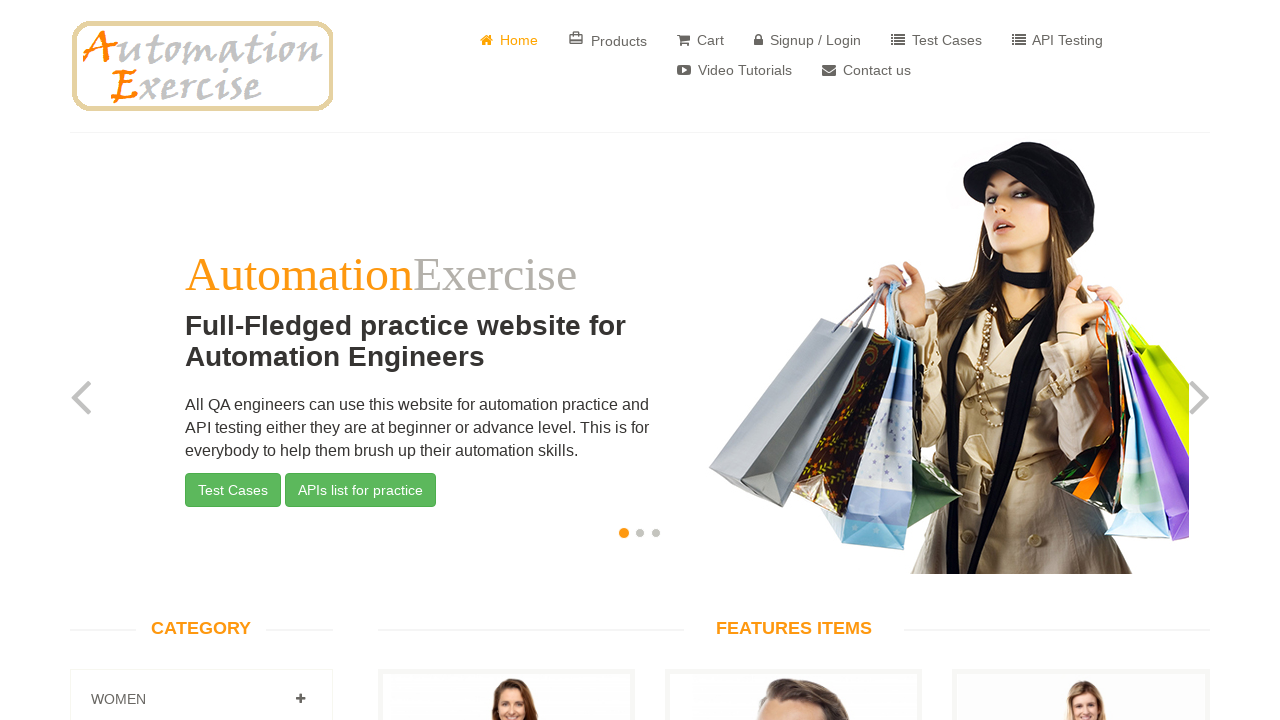

Clicked login/signup button at (758, 40) on xpath=//*[@class='fa fa-lock']
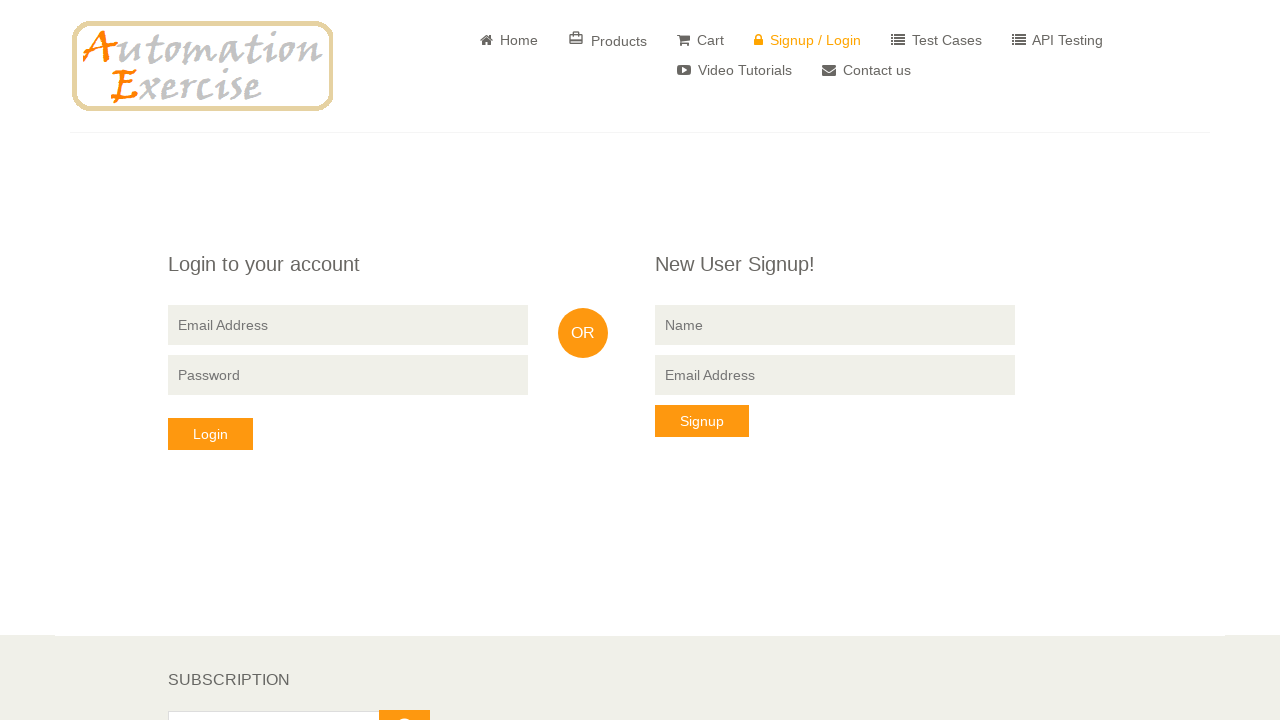

Filled name field with 'Akshay' on //input[@name='name']
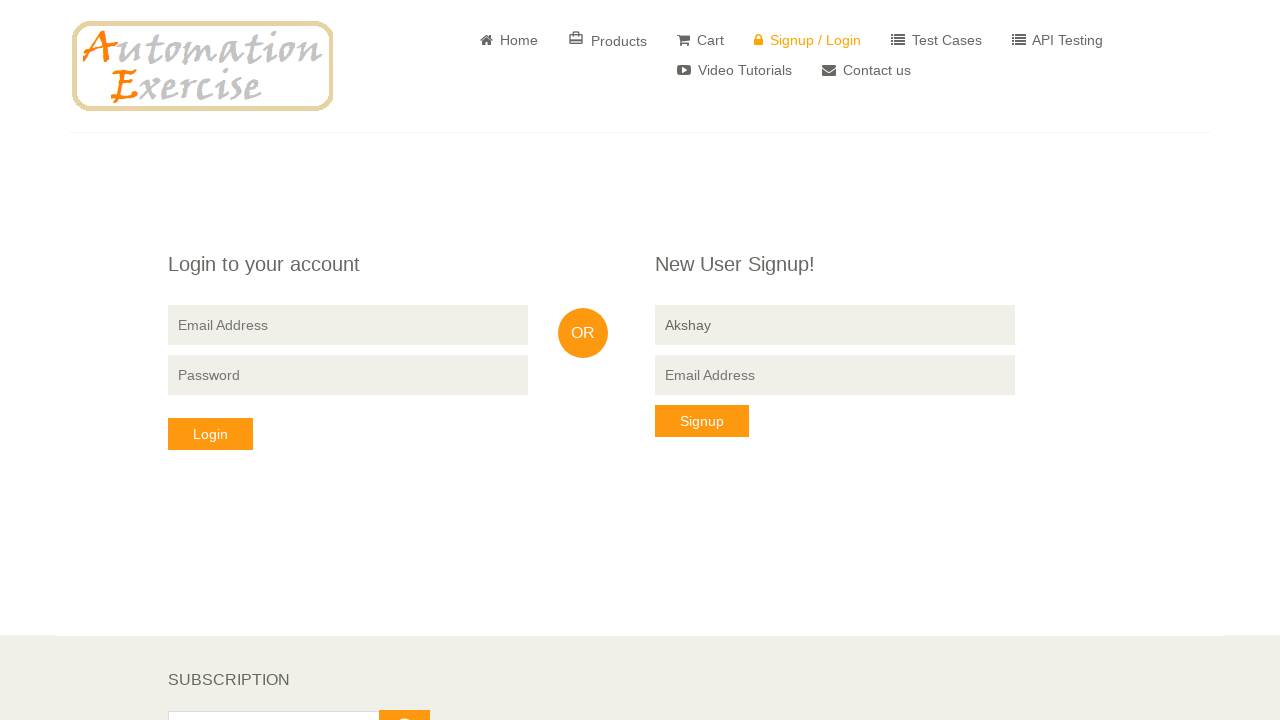

Filled email field with 'Akshay496@gmail.com' on //input[@data-qa='signup-email']
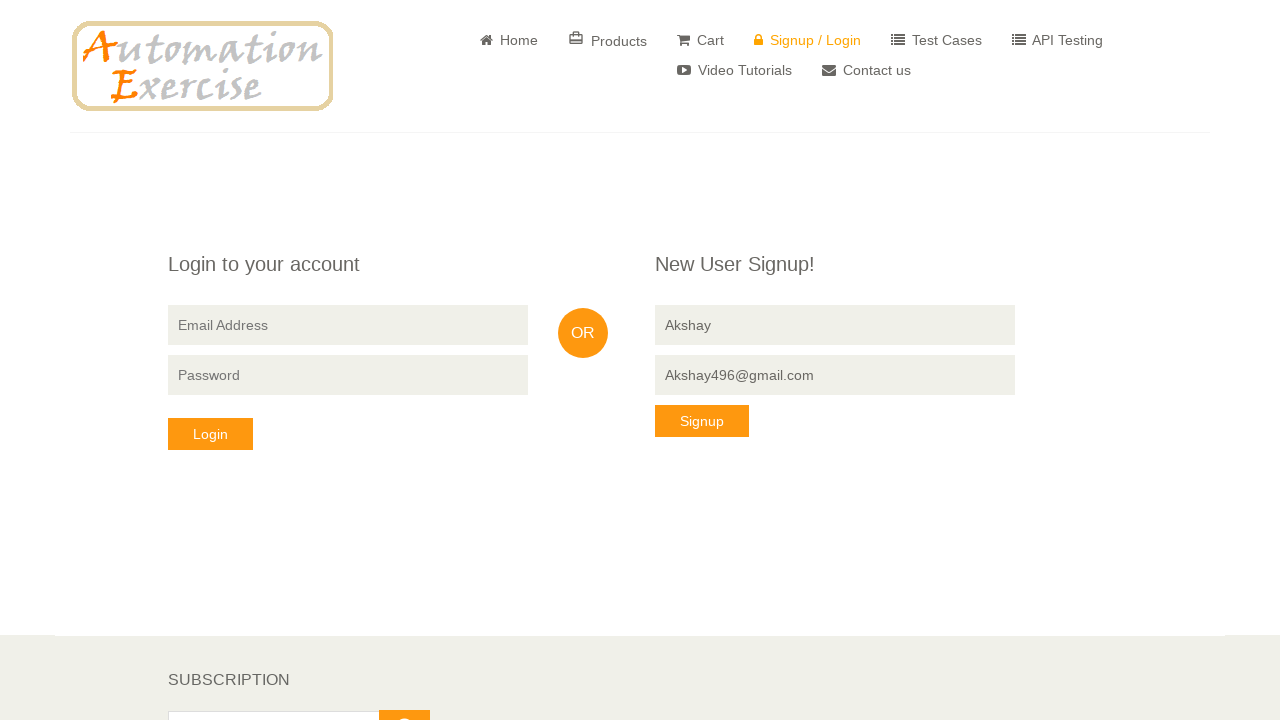

Clicked Signup button at (702, 421) on xpath=//*[text()='Signup']
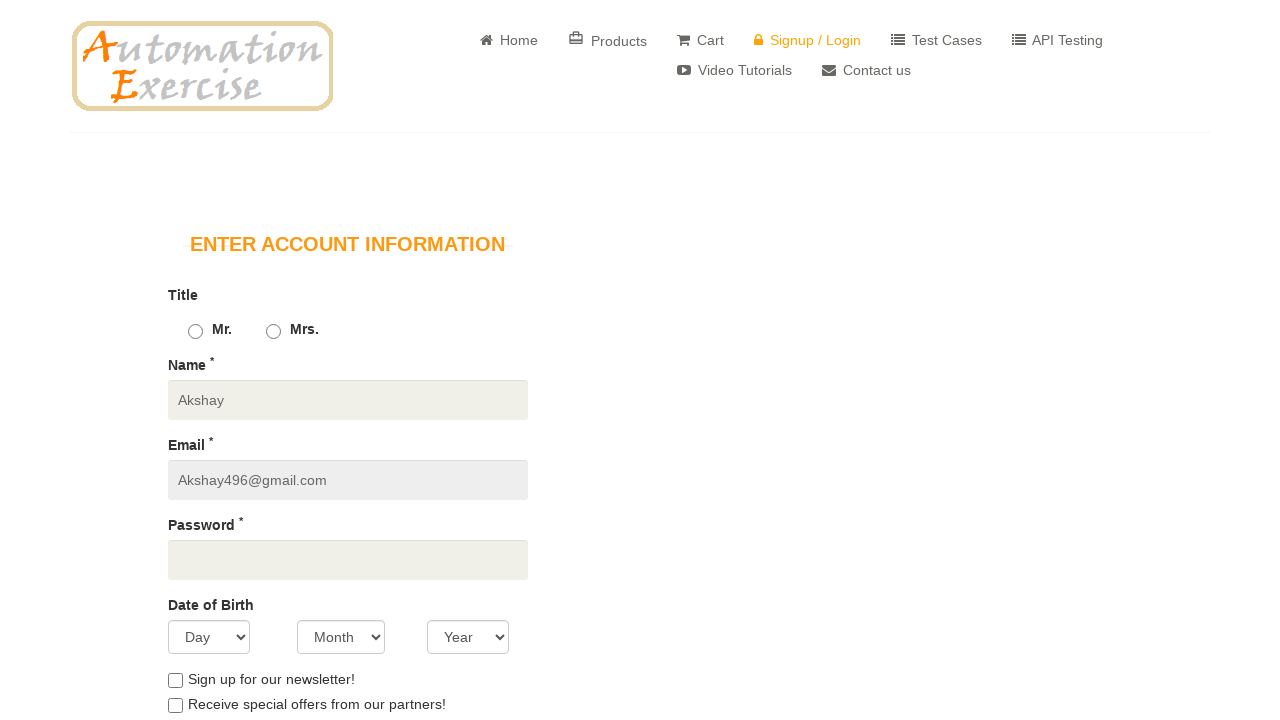

Selected day '19' from date of birth dropdown on //select[@id='days']
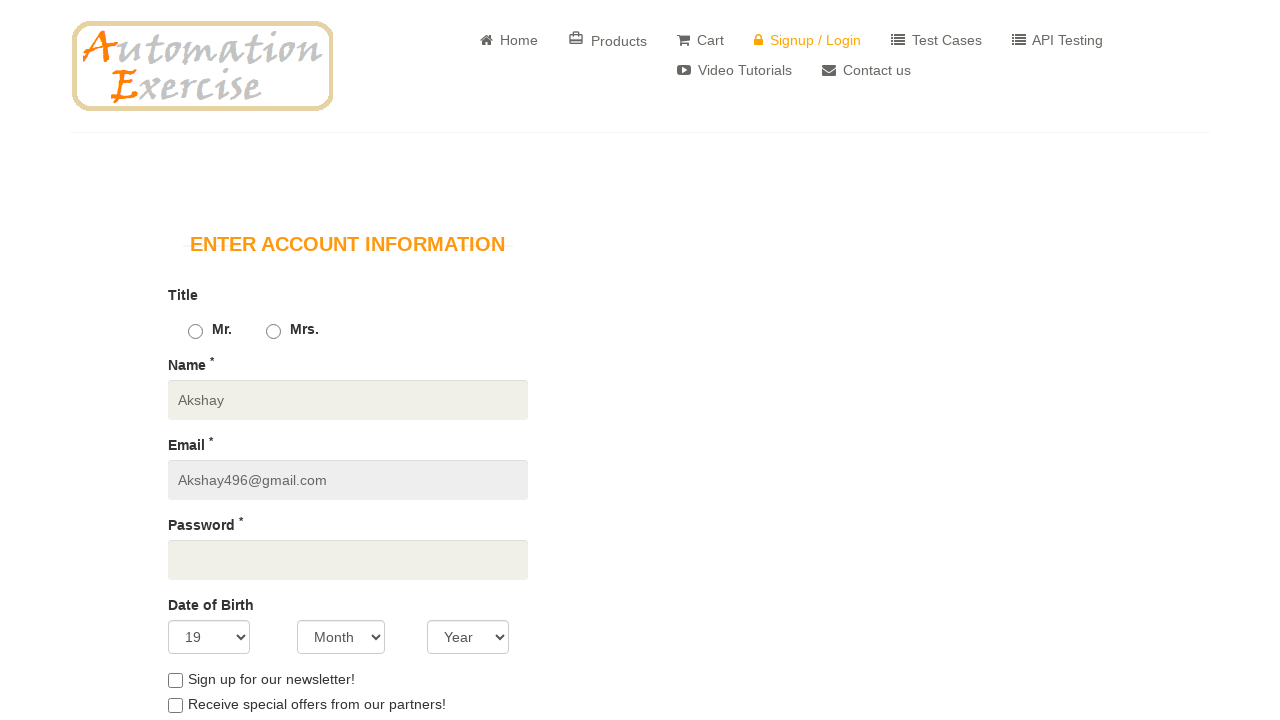

Selected month 'April' from date of birth dropdown on //select[@id='months']
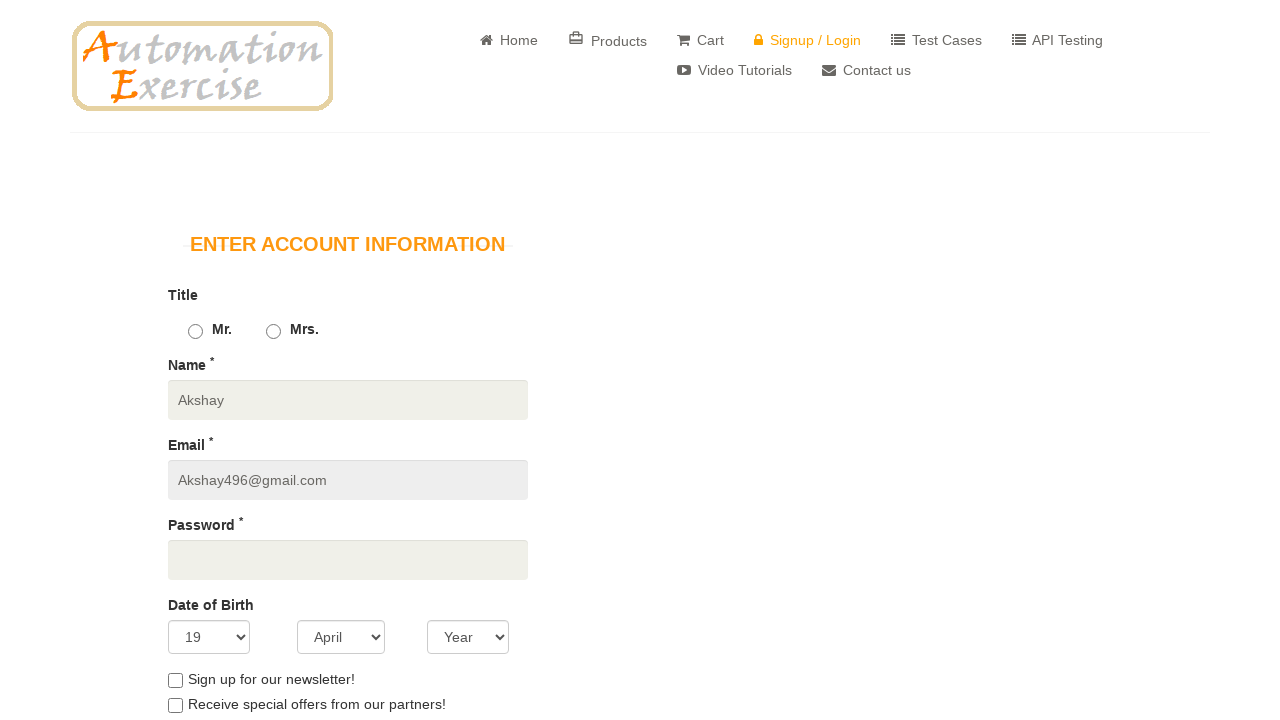

Selected year '1996' from date of birth dropdown on //select[@id='years']
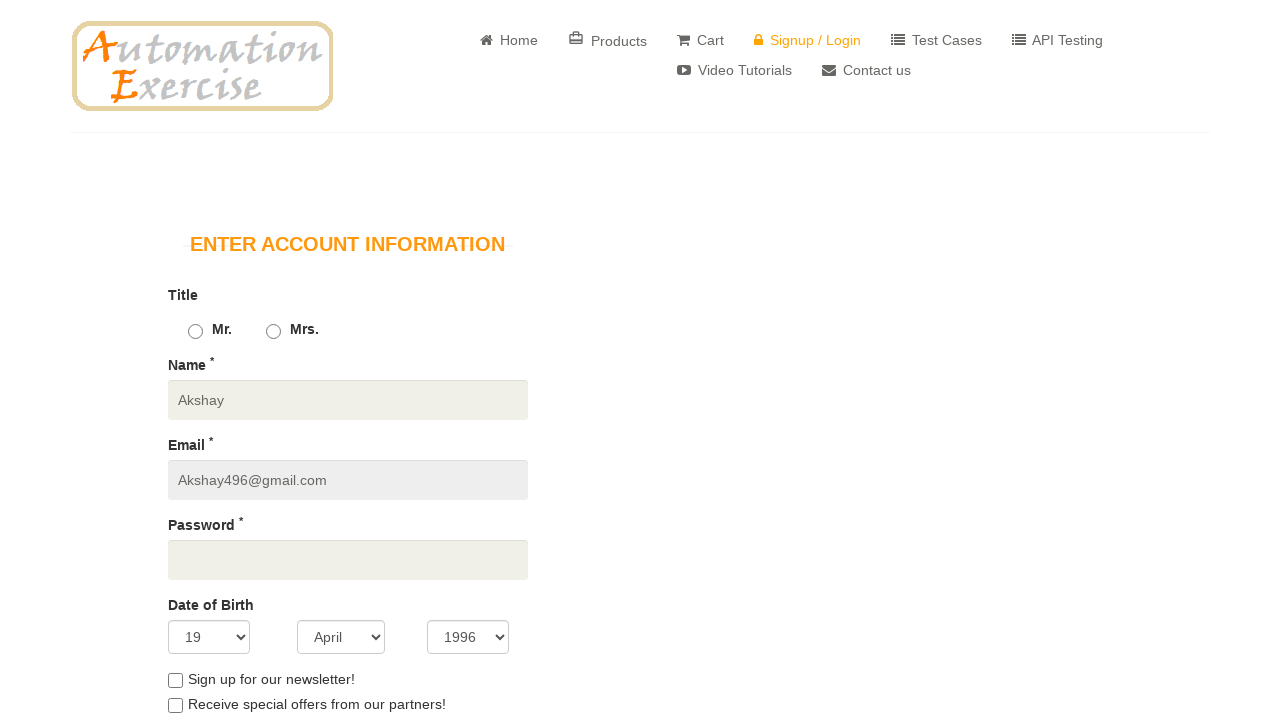

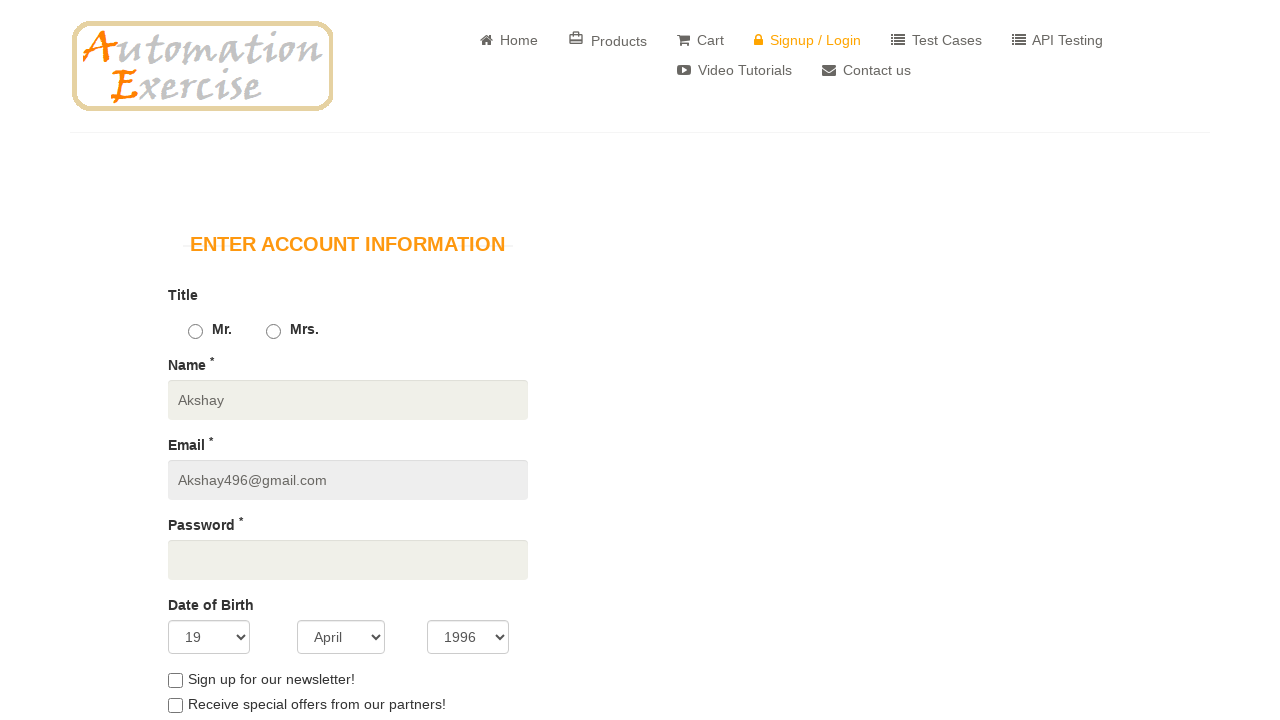